Navigates to PayPal homepage and retrieves the window handle for the current browser window

Starting URL: https://www.paypal.com

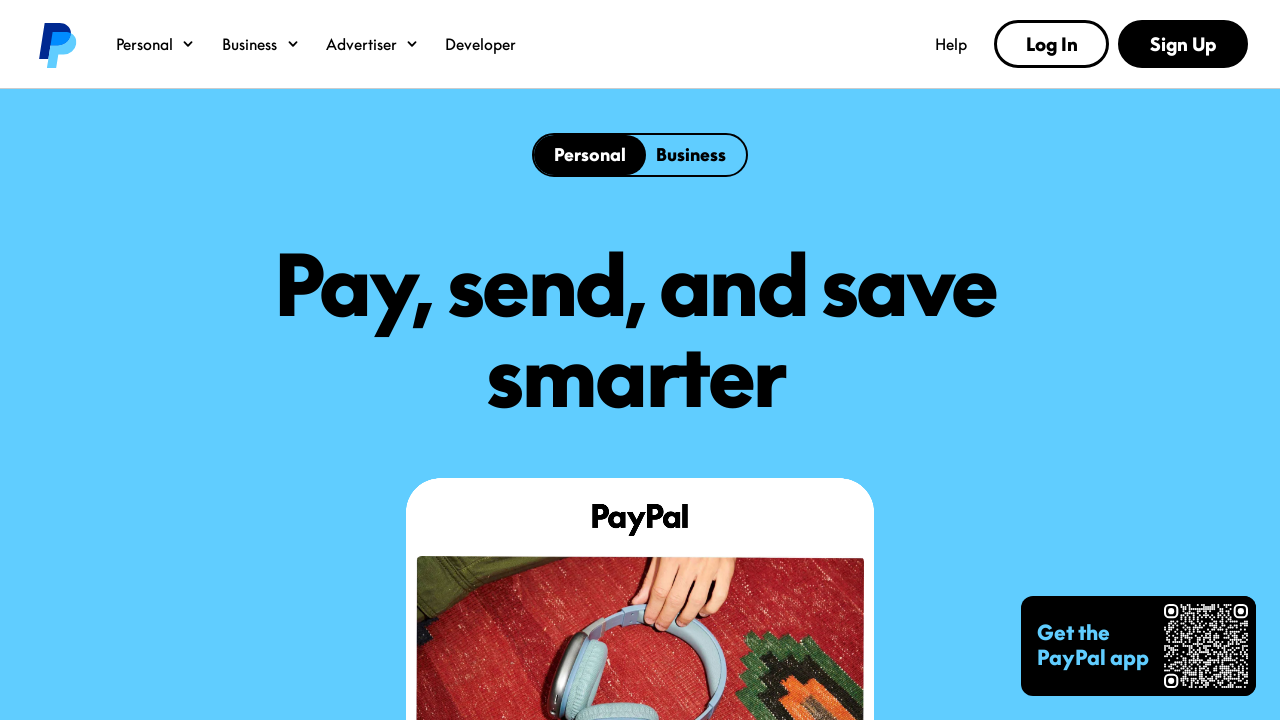

Navigated to PayPal homepage
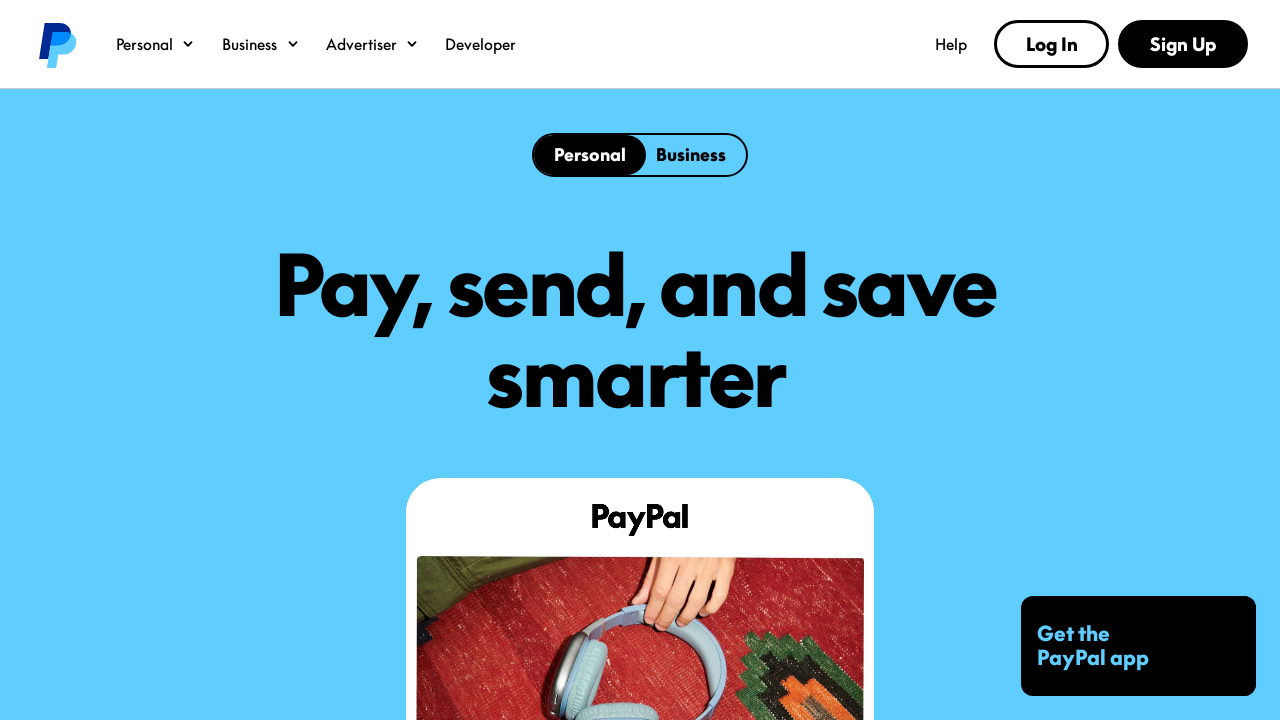

PayPal homepage loaded with network idle state
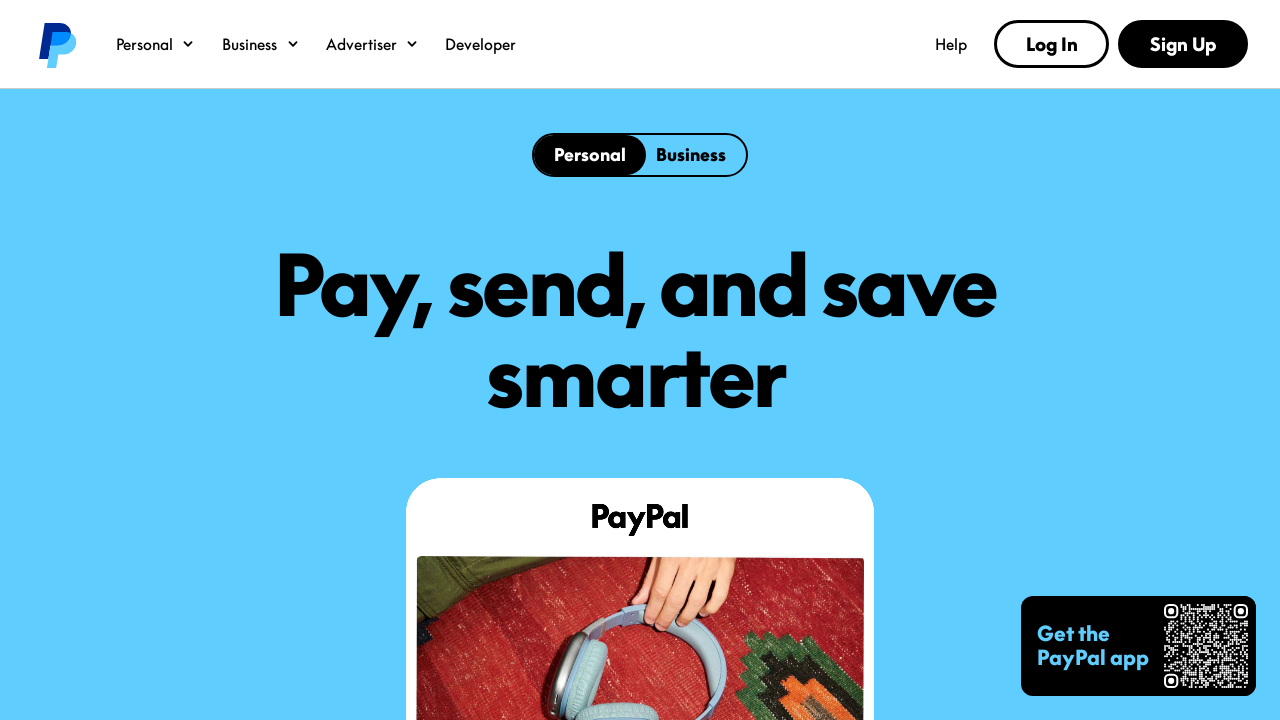

Verified current URL starts with https://www.paypal.com
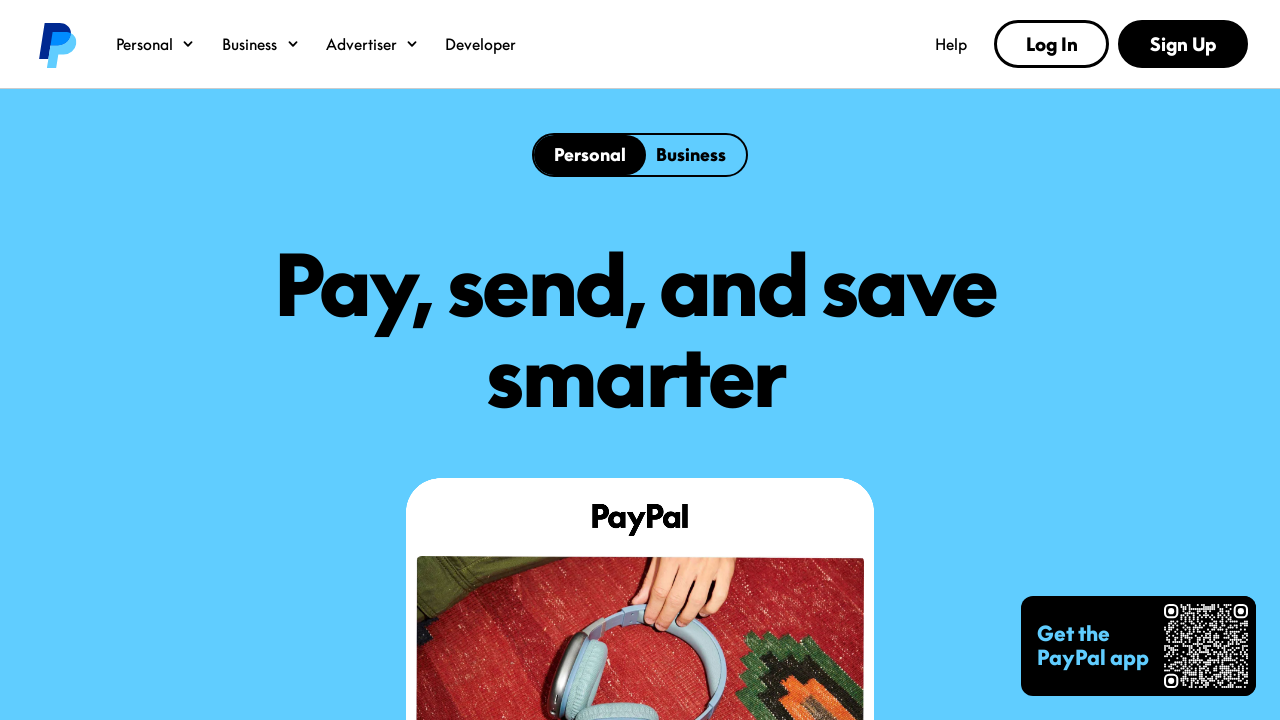

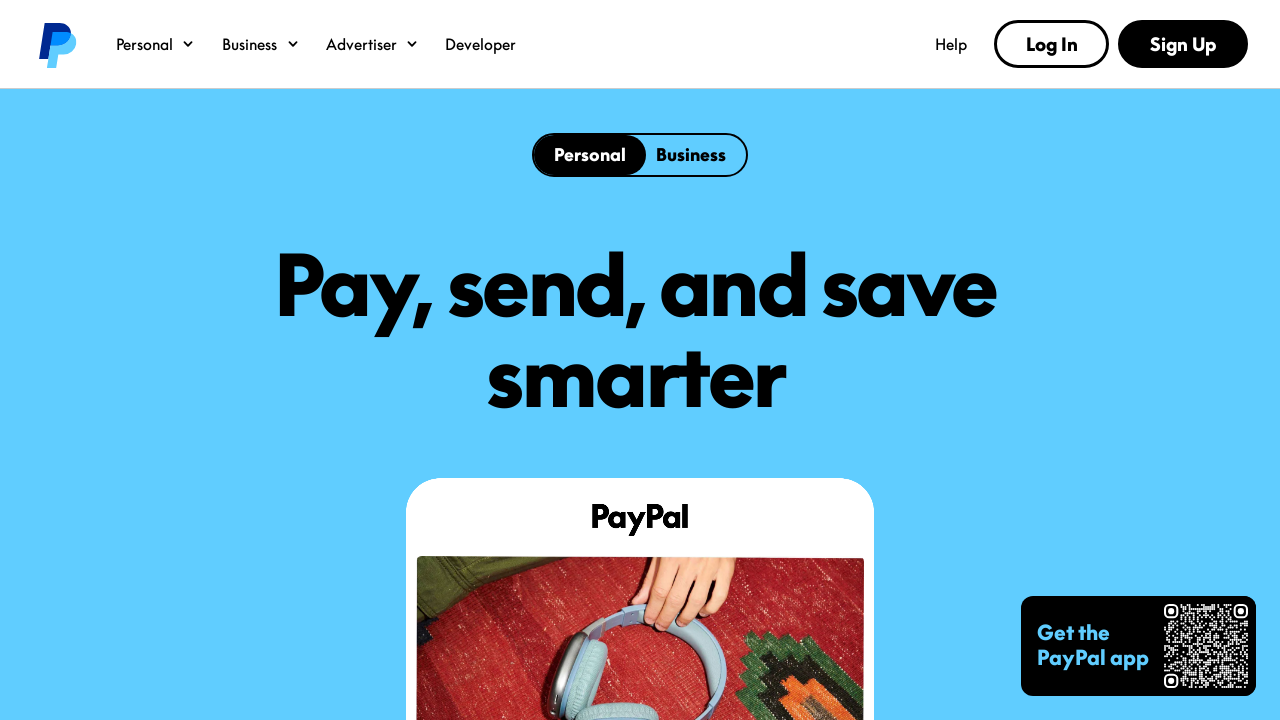